Tests search functionality on Erarta website by searching for membership page and navigating to the result

Starting URL: https://www.erarta.com/

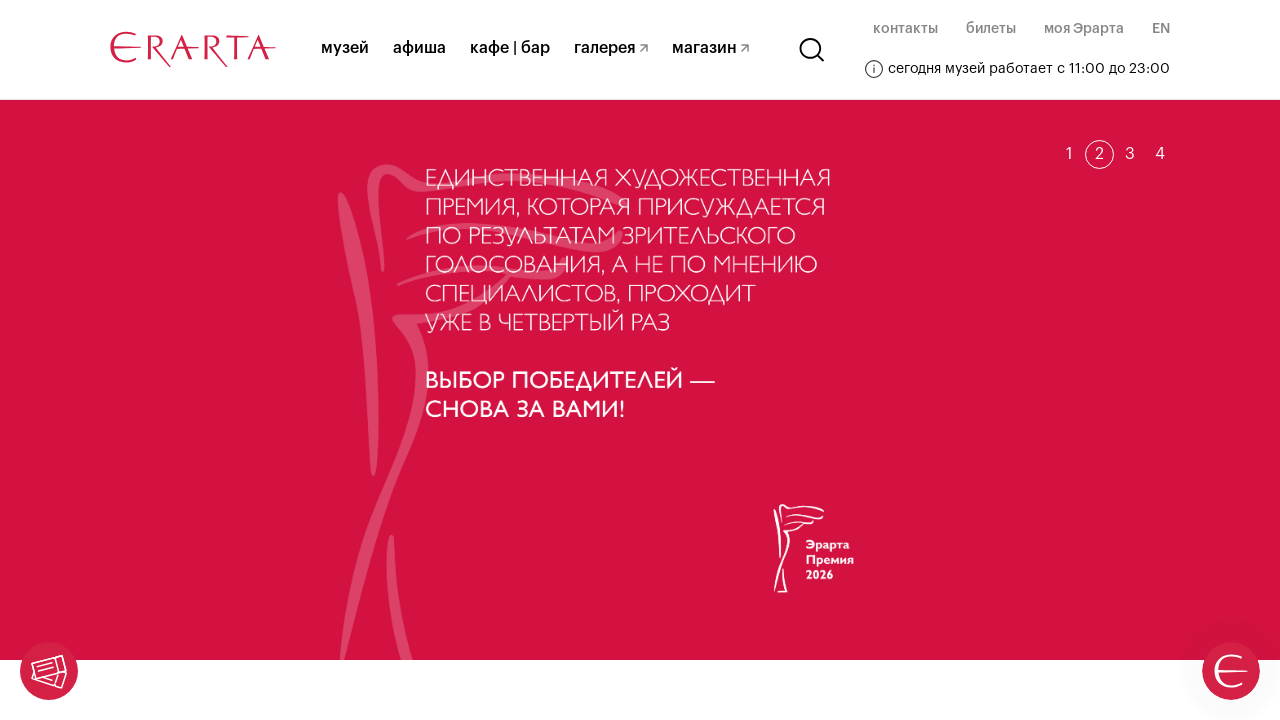

Clicked search icon in header at (812, 50) on .header__search-svg
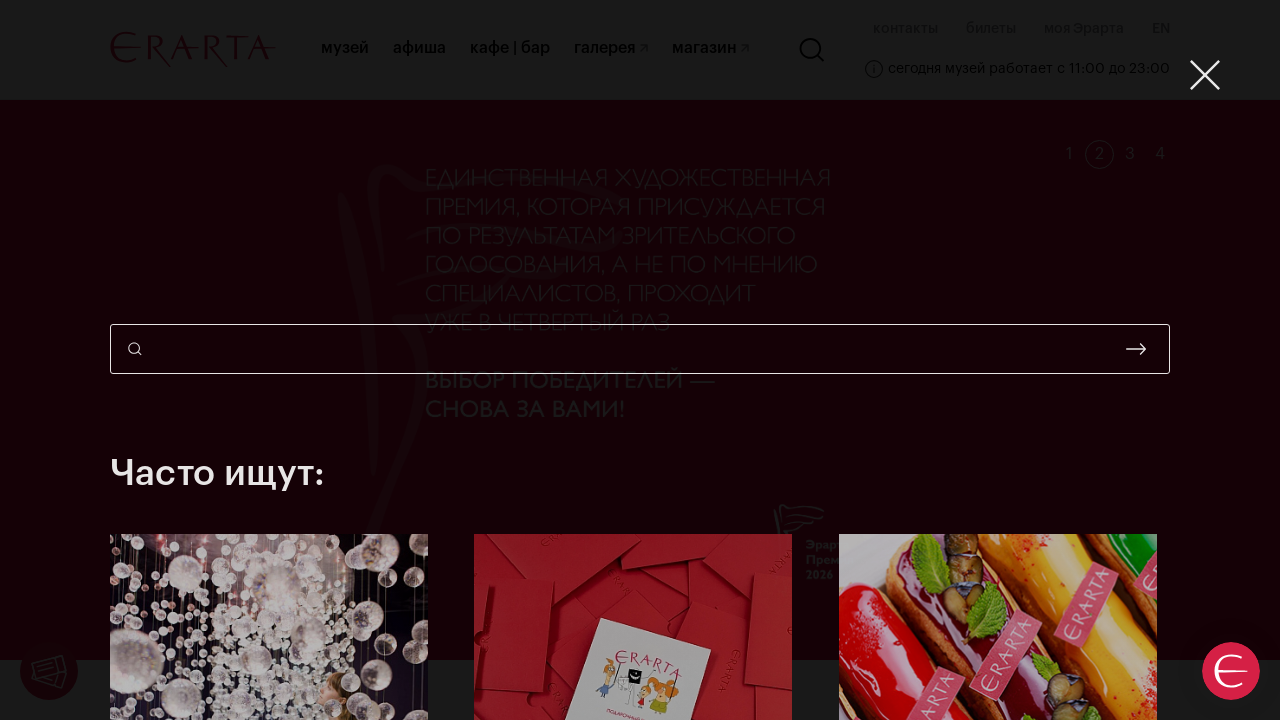

Entered 'клубный билет' (membership page) in search field on .search-popup__input.base-input.search-input
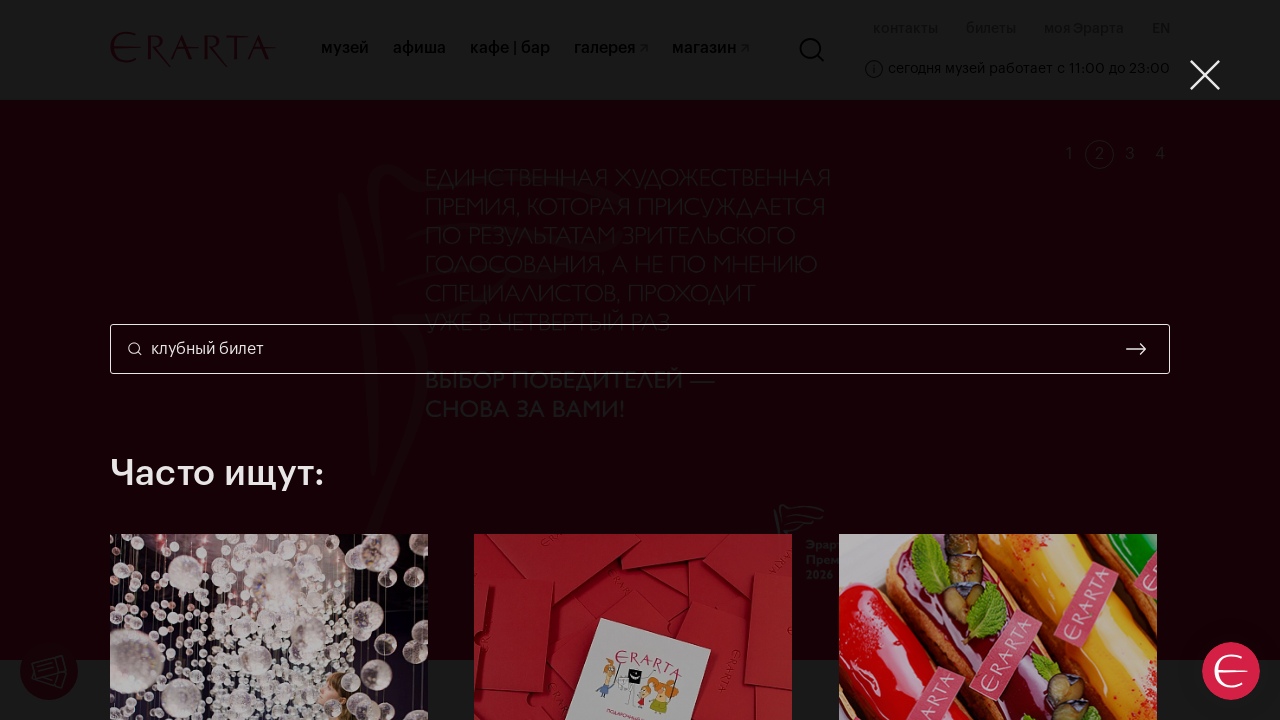

Submitted search query at (1136, 349) on .search-popup__submit
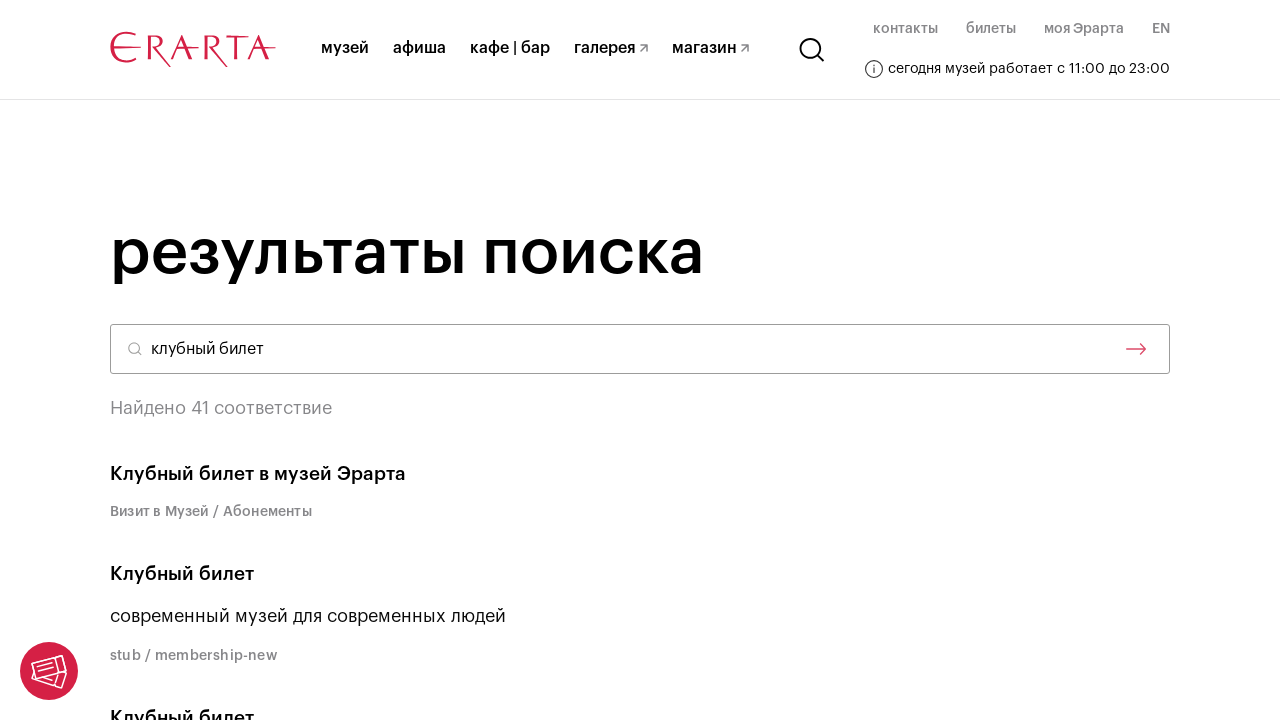

Clicked first search result (membership page) at (640, 474) on xpath=//*[@class='search-page__result-item'][1]/*[@class='search-page__result-ti
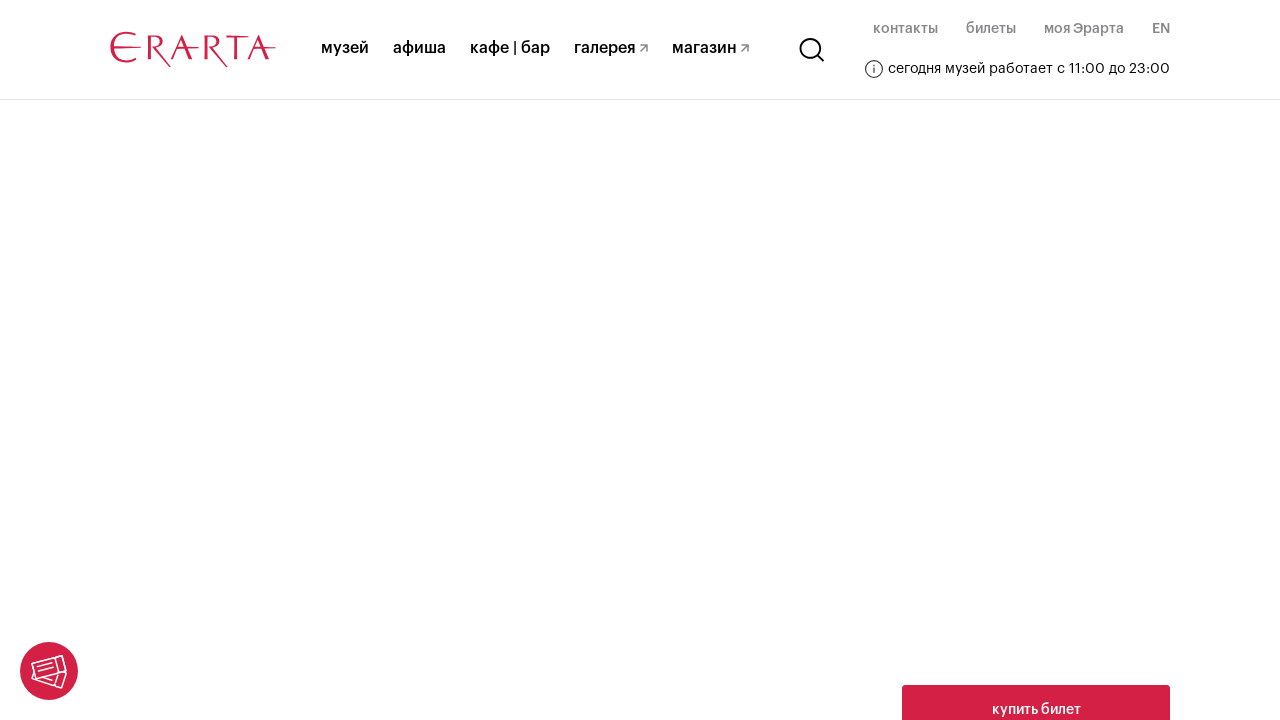

Membership page loaded with hero title visible
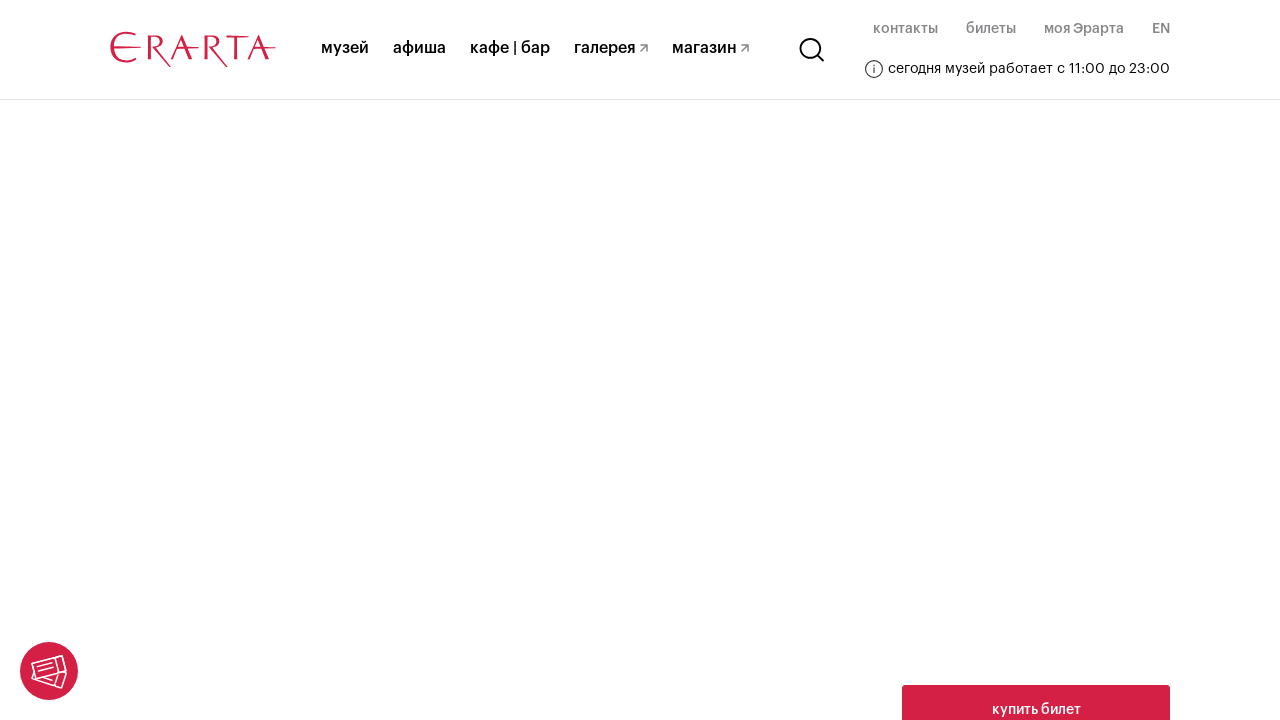

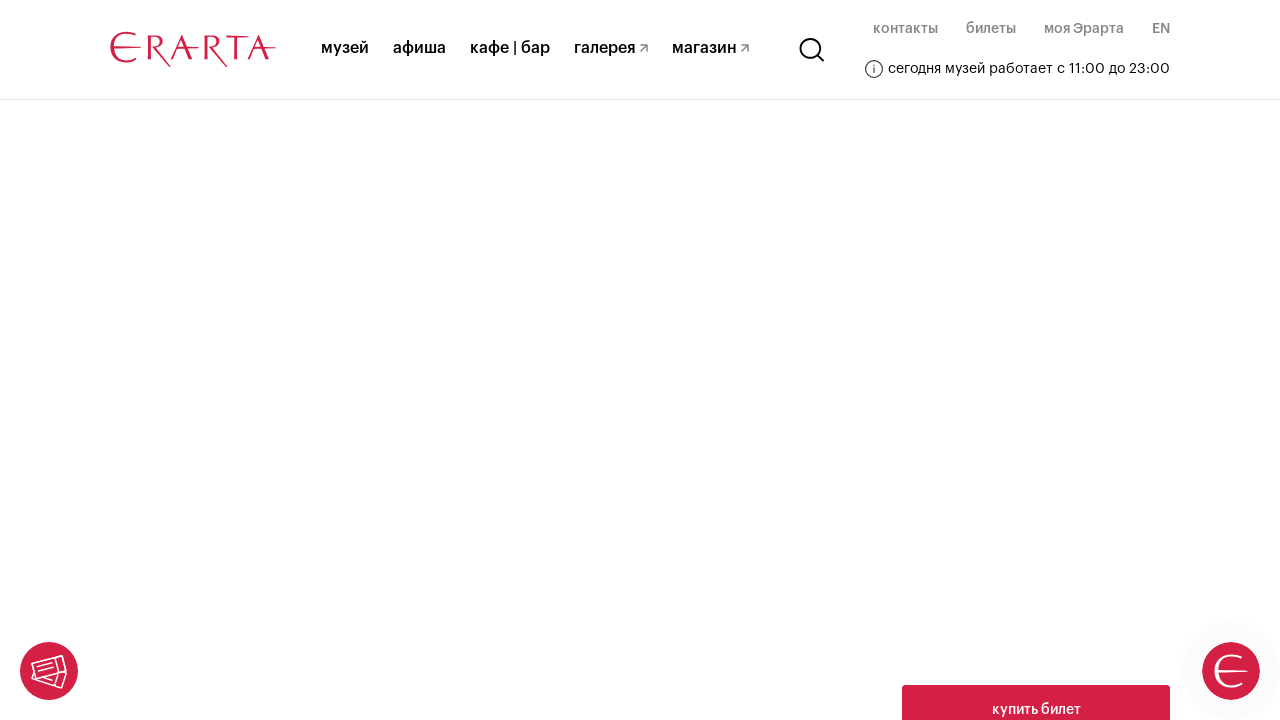